Tests that a category dropdown toggle element is visible on the OpenCart homepage using CSS selector verification (duplicate test)

Starting URL: https://naveenautomationlabs.com/opencart/

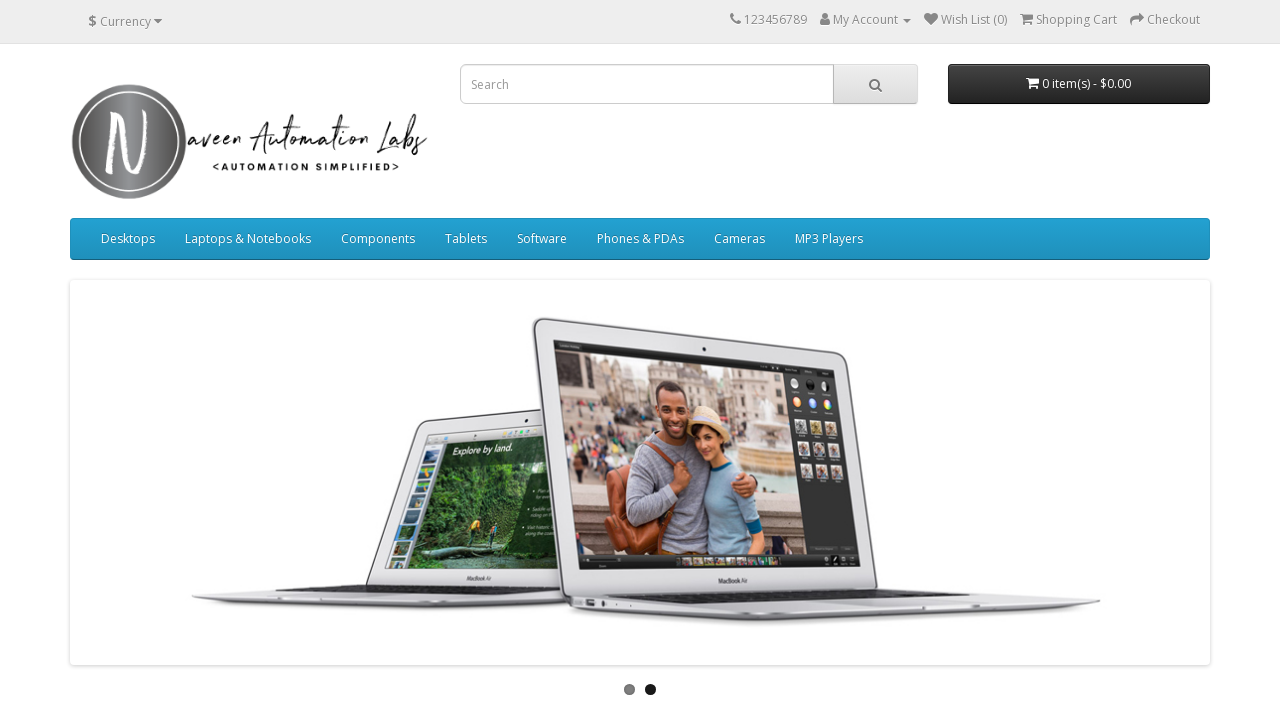

Located category dropdown toggle element using CSS selector
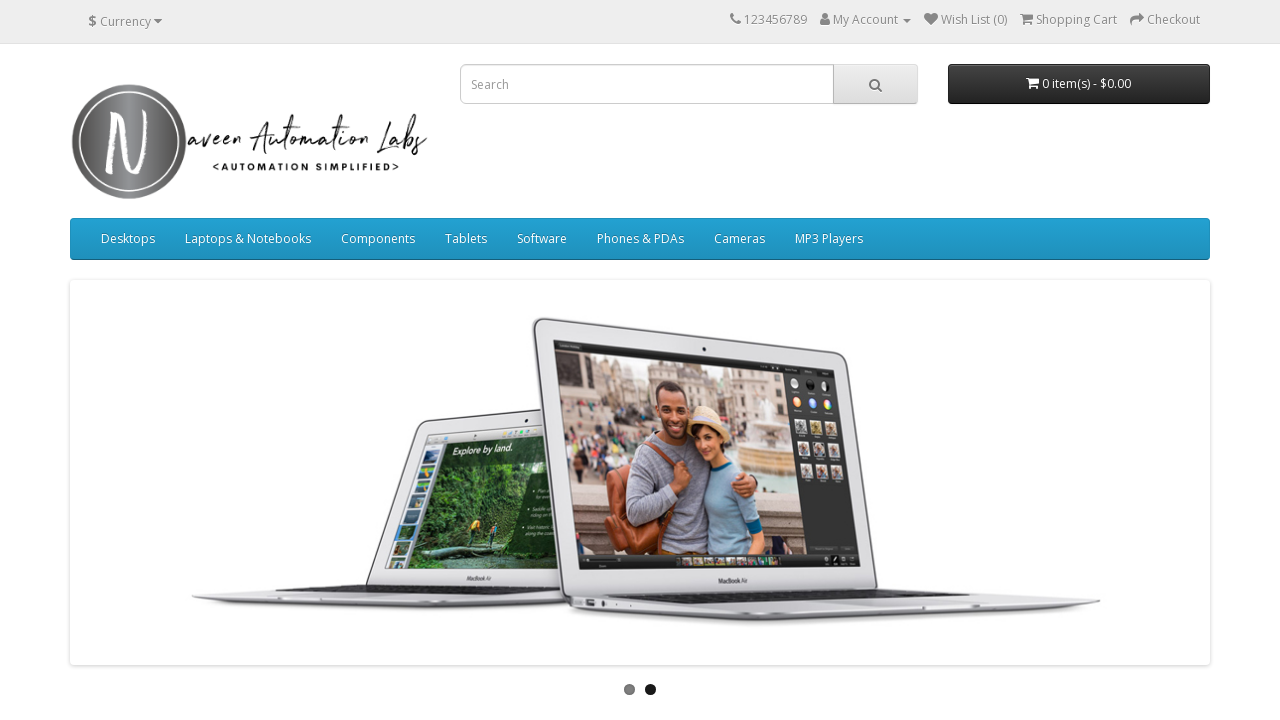

Waited for category dropdown toggle element to be visible
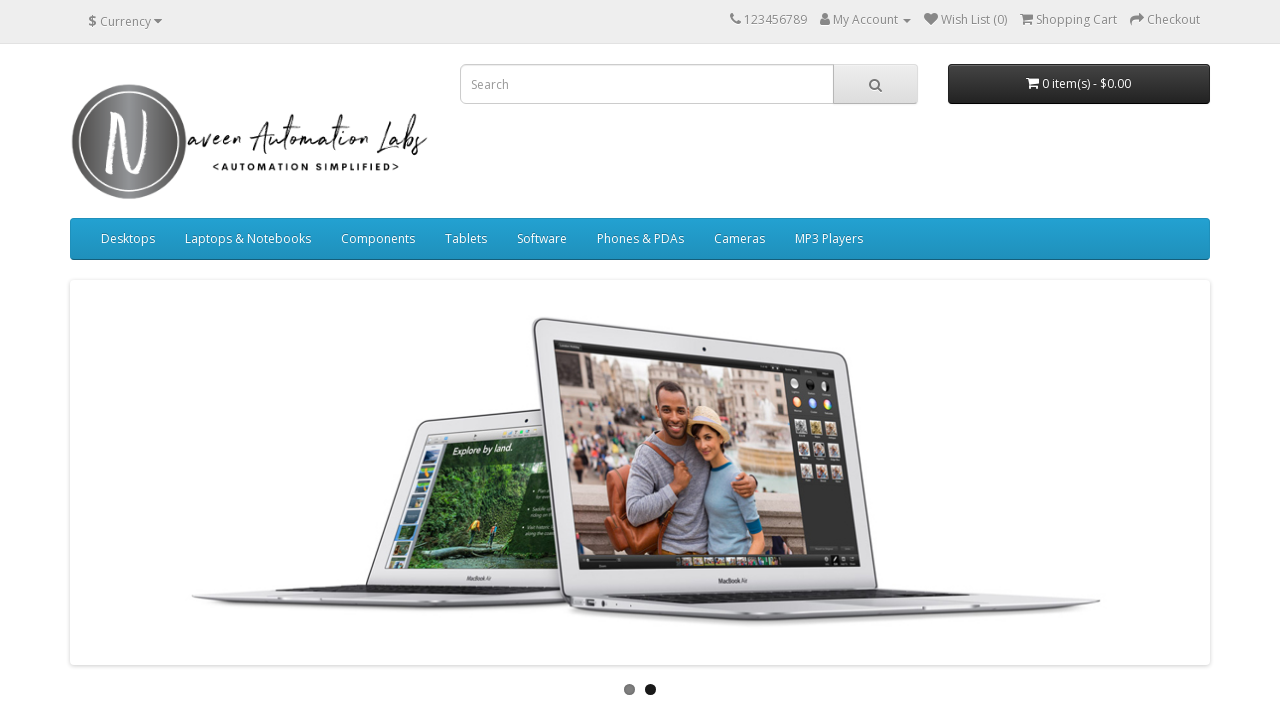

Verified that category dropdown toggle element is visible
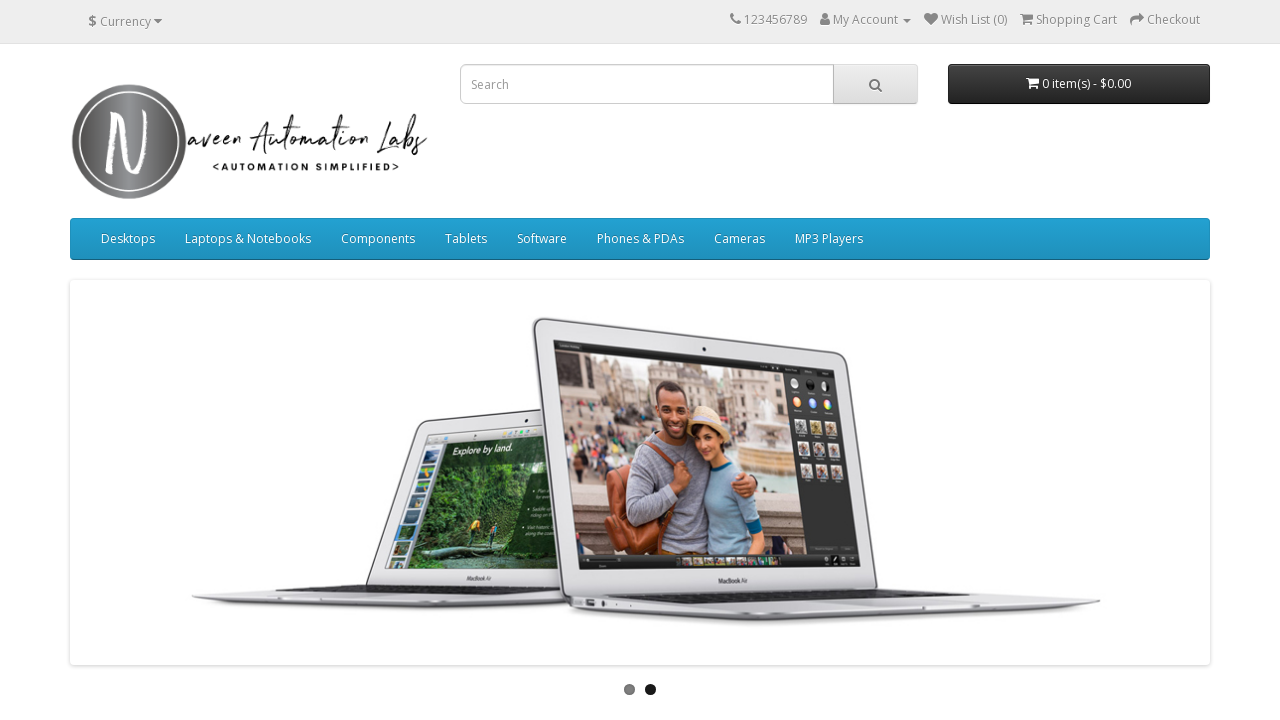

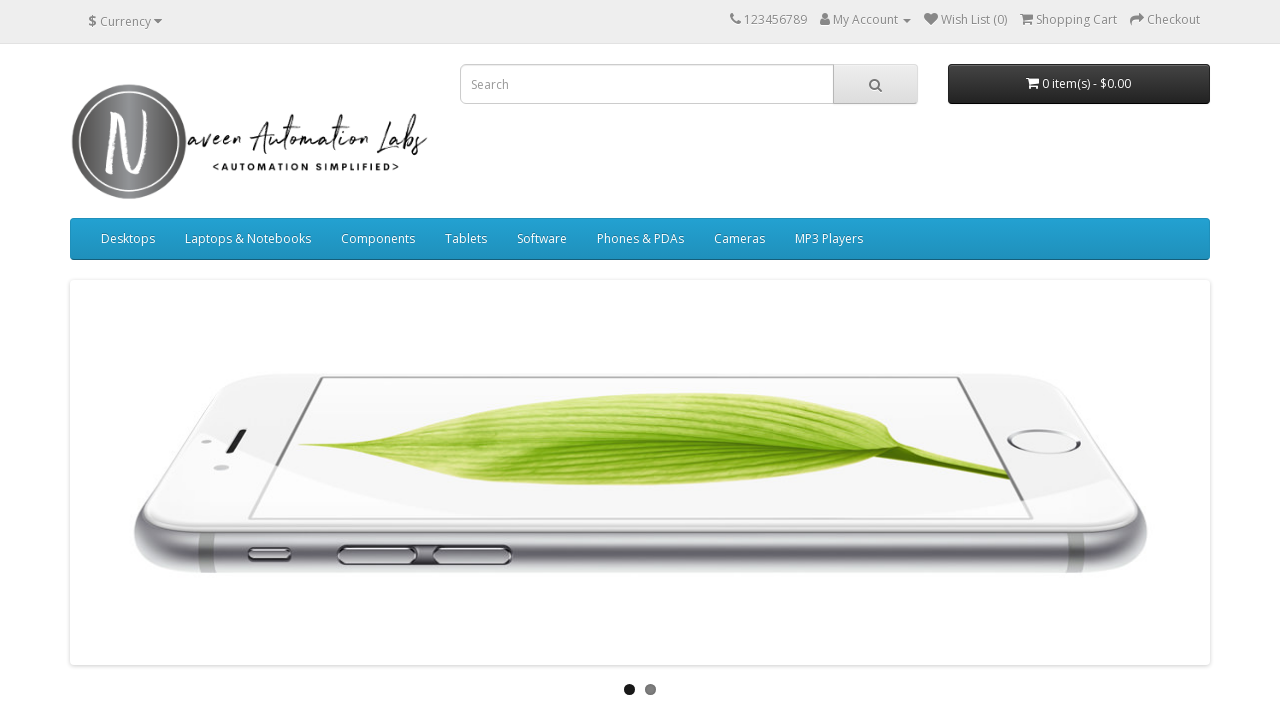